Tests Google Form interactions by selecting radio buttons and checkboxes and verifying their selection states

Starting URL: https://docs.google.com/forms/d/e/1FAIpQLSfiypnd69zhuDkjKgqvpID9kwO29UCzeCVrGGtbNPZXQok0jA/viewform

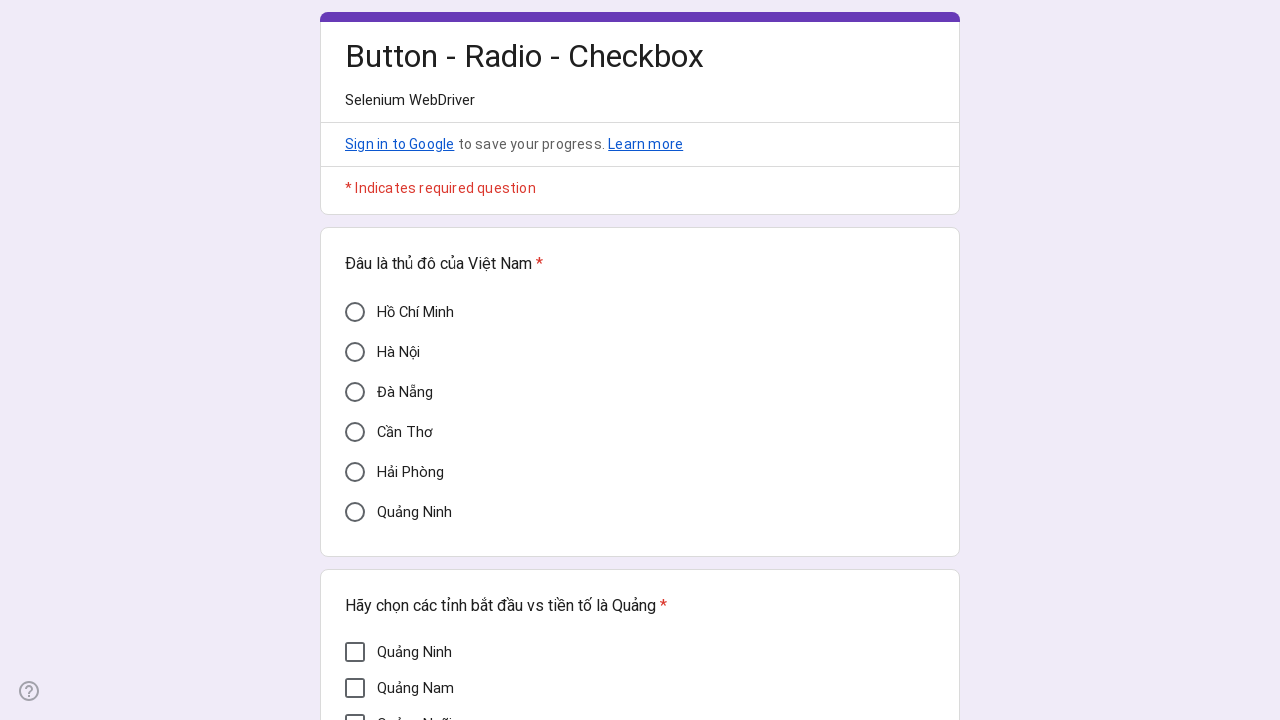

Clicked on Hà Nội radio button at (355, 352) on //div[@aria-label='Hà Nội']
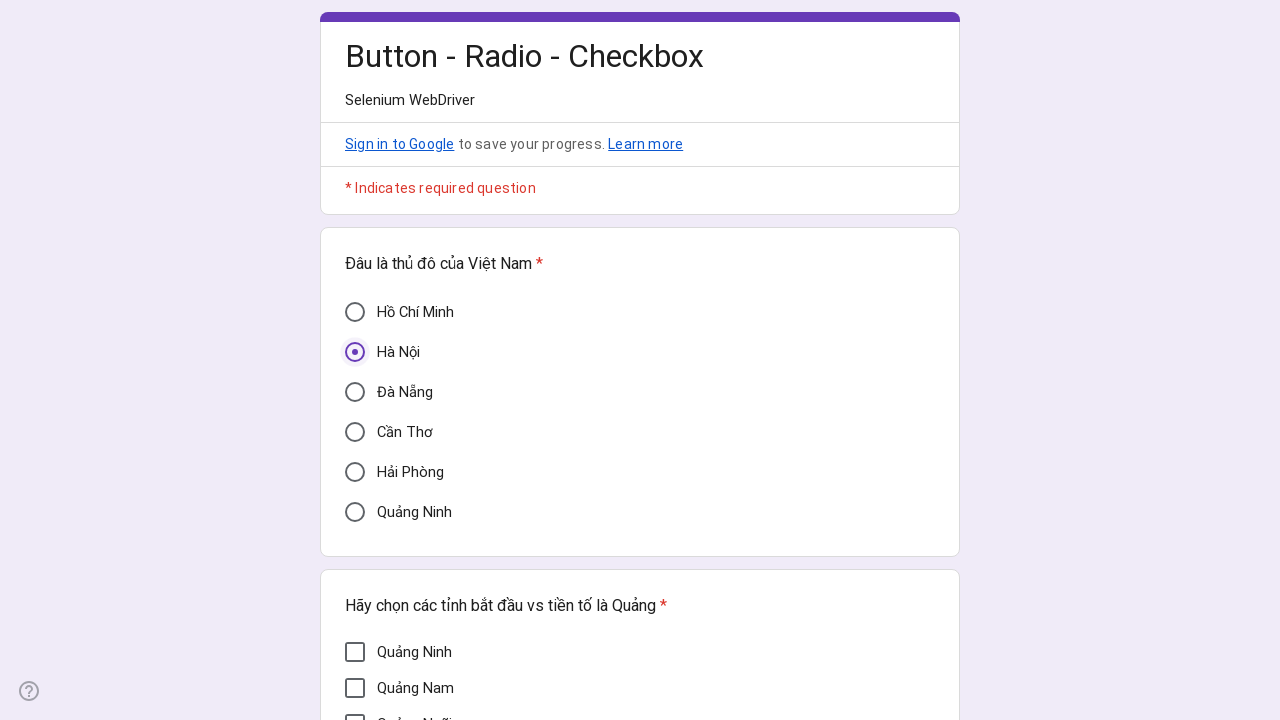

Waited 3 seconds for radio button to be processed
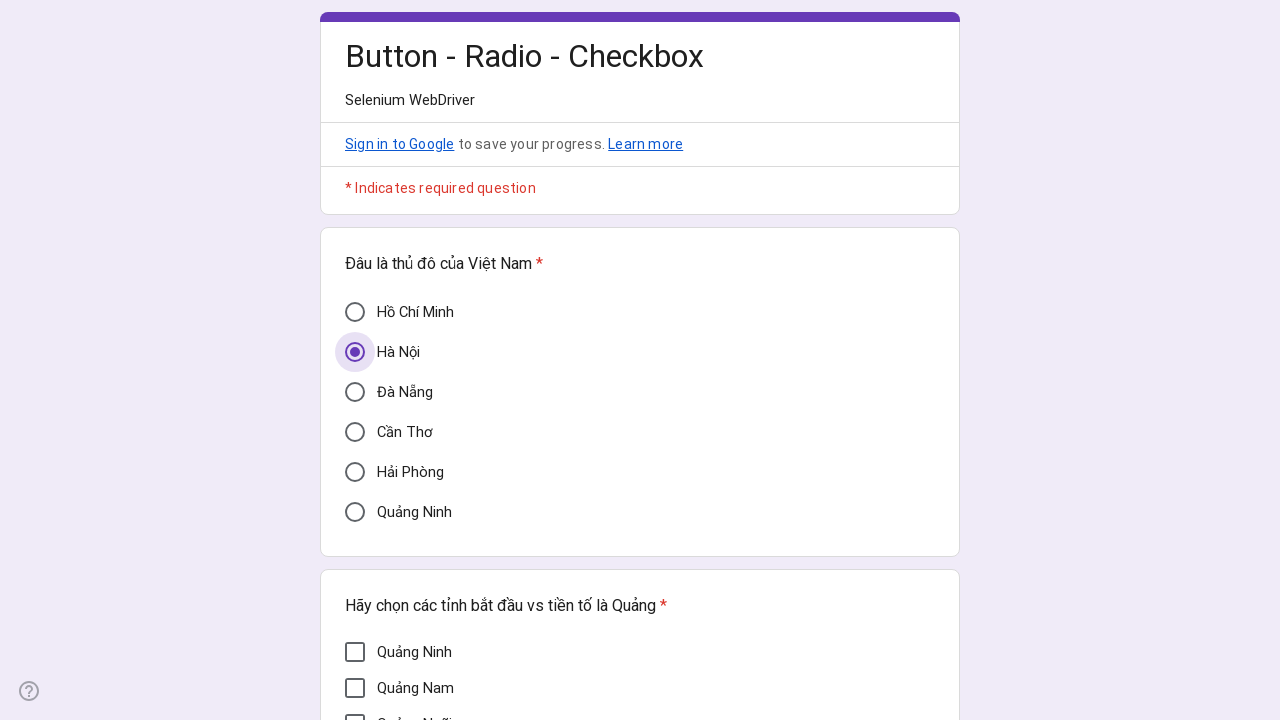

Verified that Hà Nội radio button is selected (aria-checked='true')
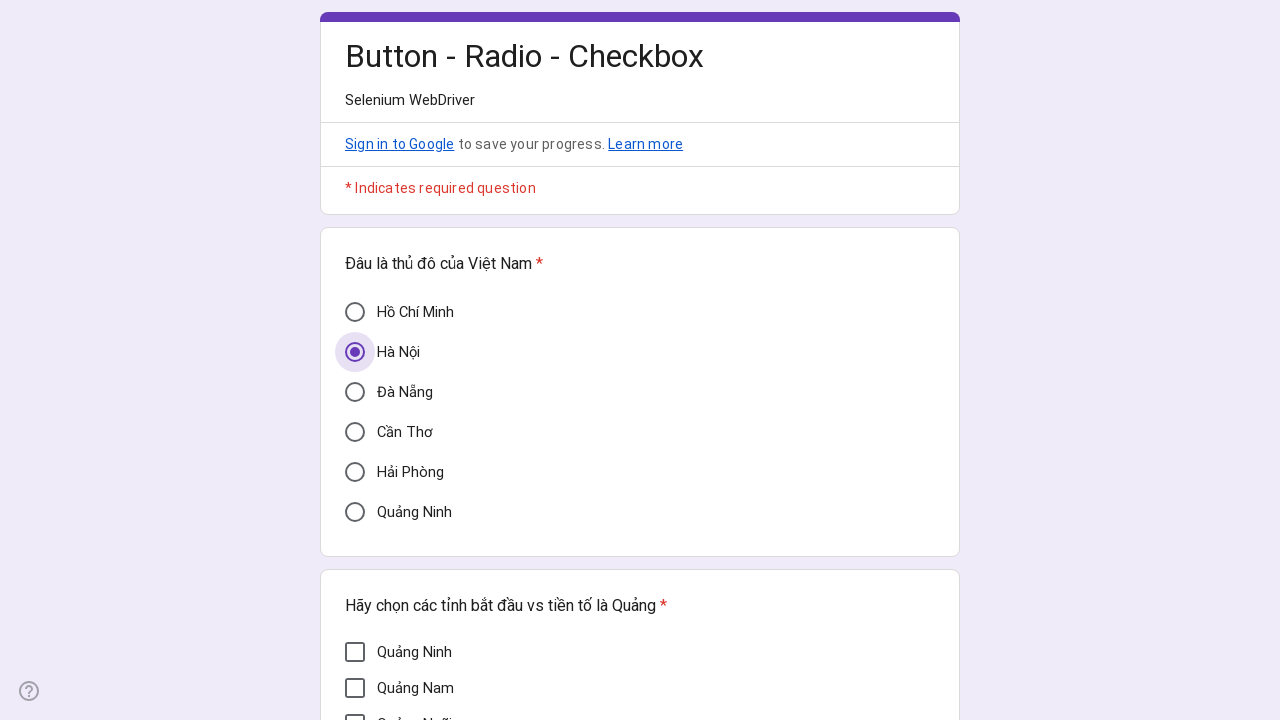

Clicked on Mì Quảng checkbox at (355, 375) on //div[@aria-label='Mì Quảng']
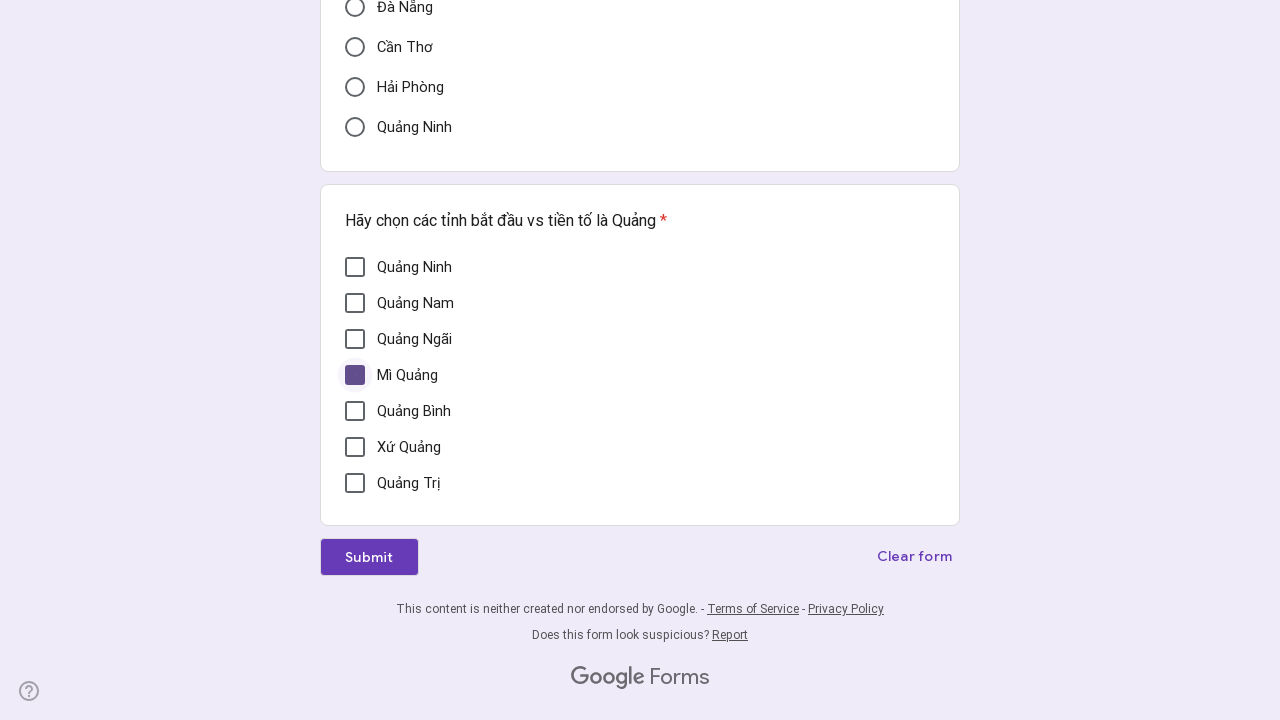

Waited 3 seconds for checkbox to be processed
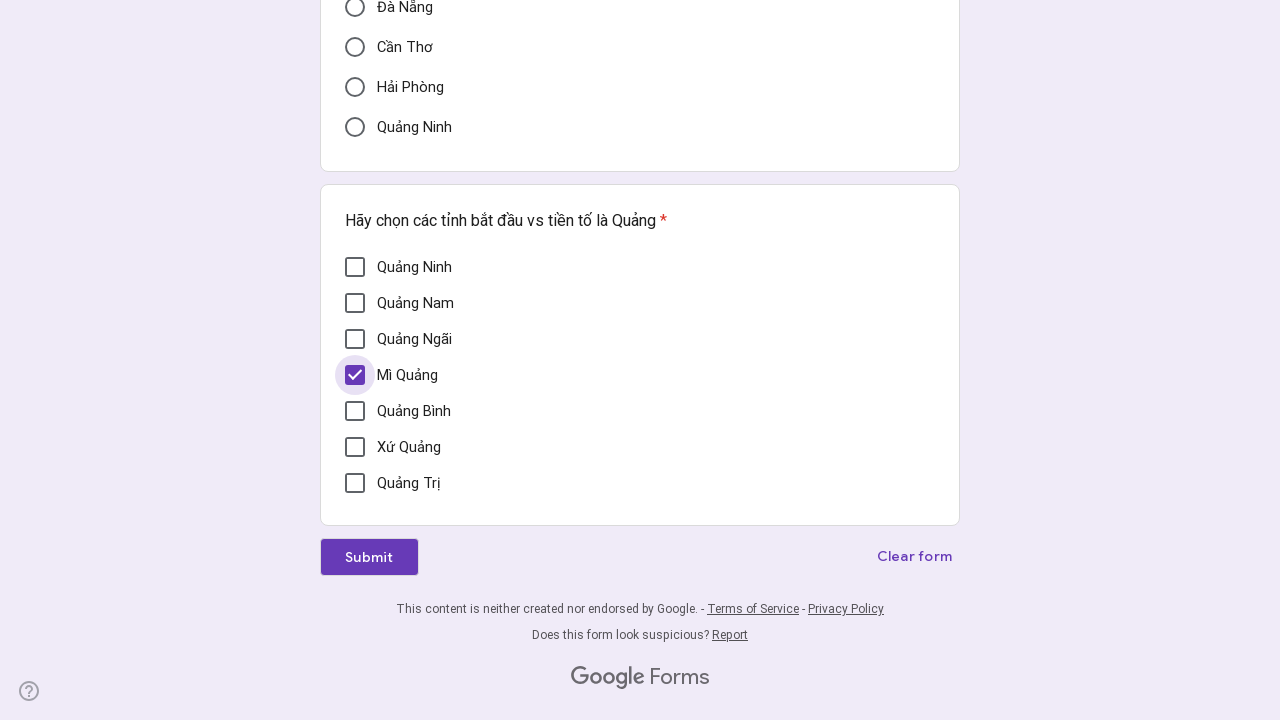

Verified that Mì Quảng checkbox is selected (aria-checked='true')
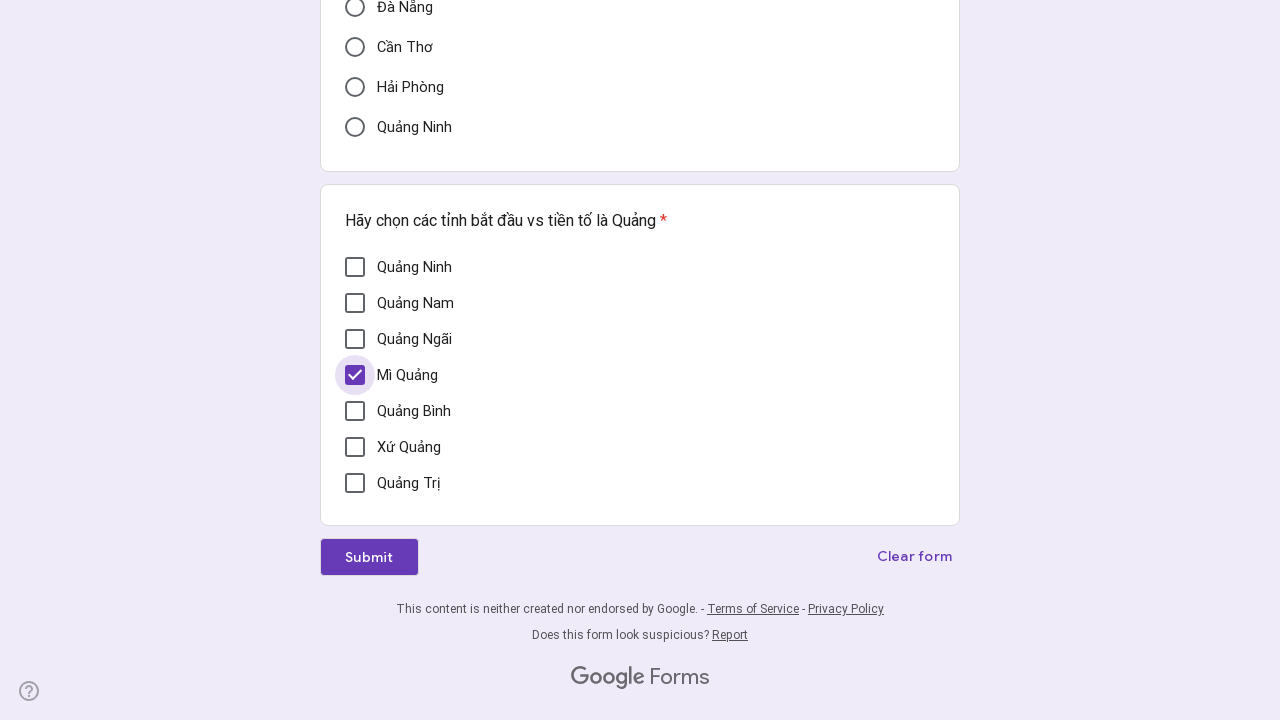

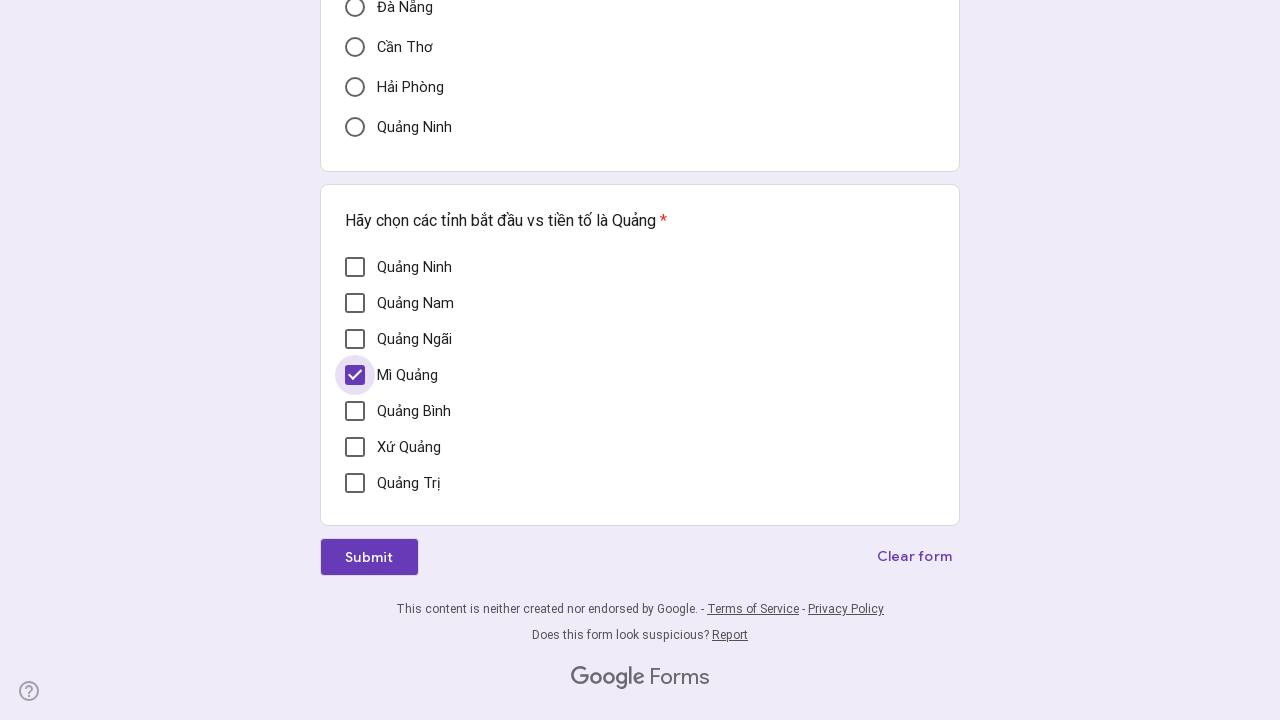